Navigates to a Google Play Store app details page, scrolls to the main content section, clicks a button to expand app information details, and waits for the information section to load.

Starting URL: https://play.google.com/store/apps/details?id=com.amazon.mShop.android.shopping

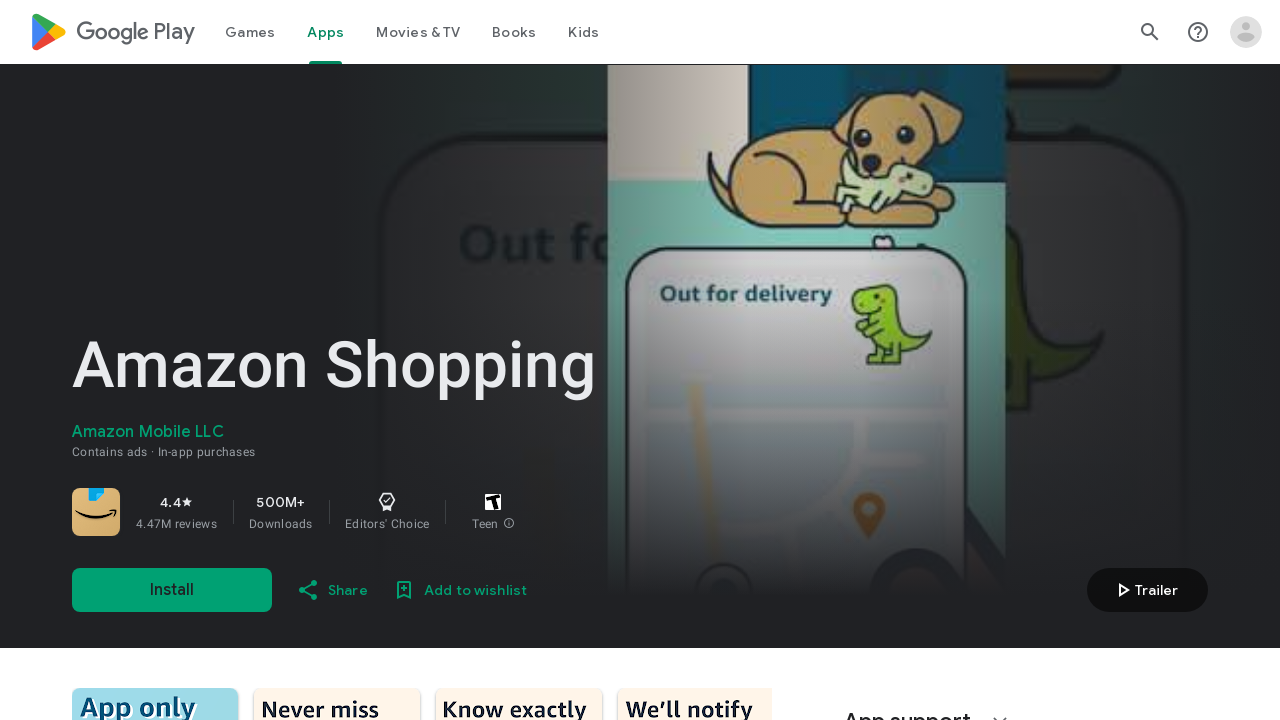

Waited for main content section to load
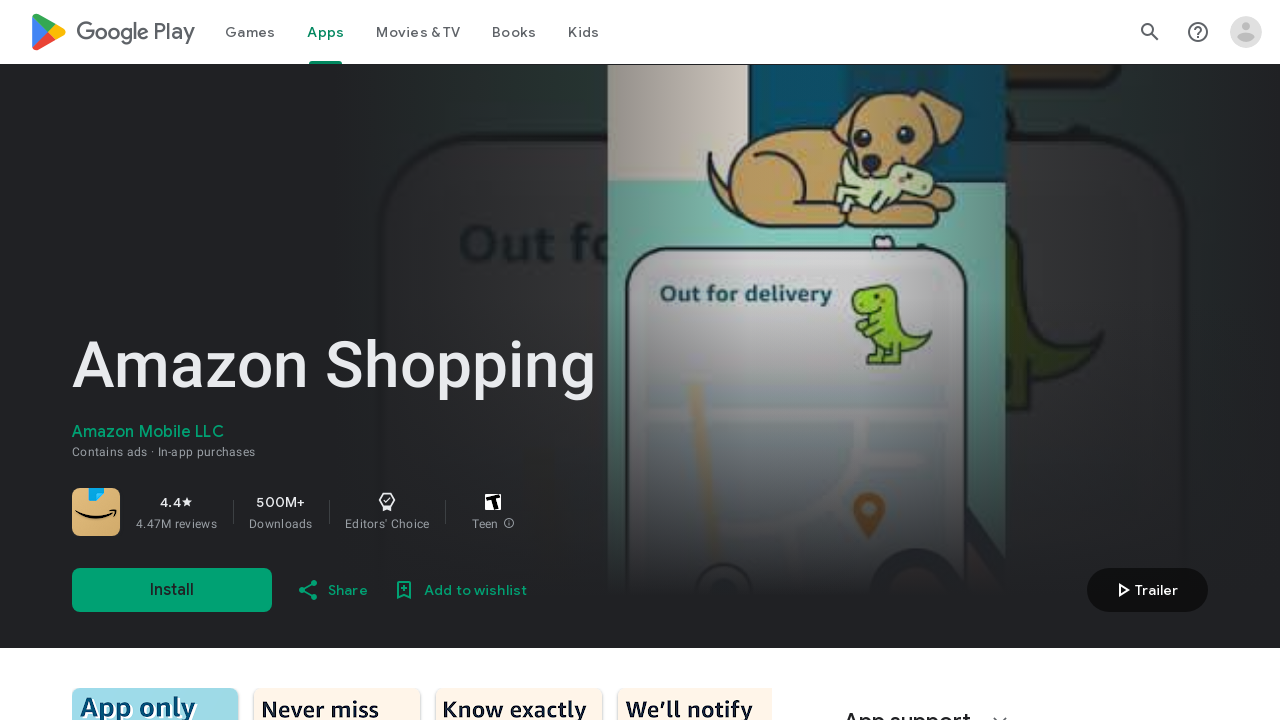

Scrolled main content section into view
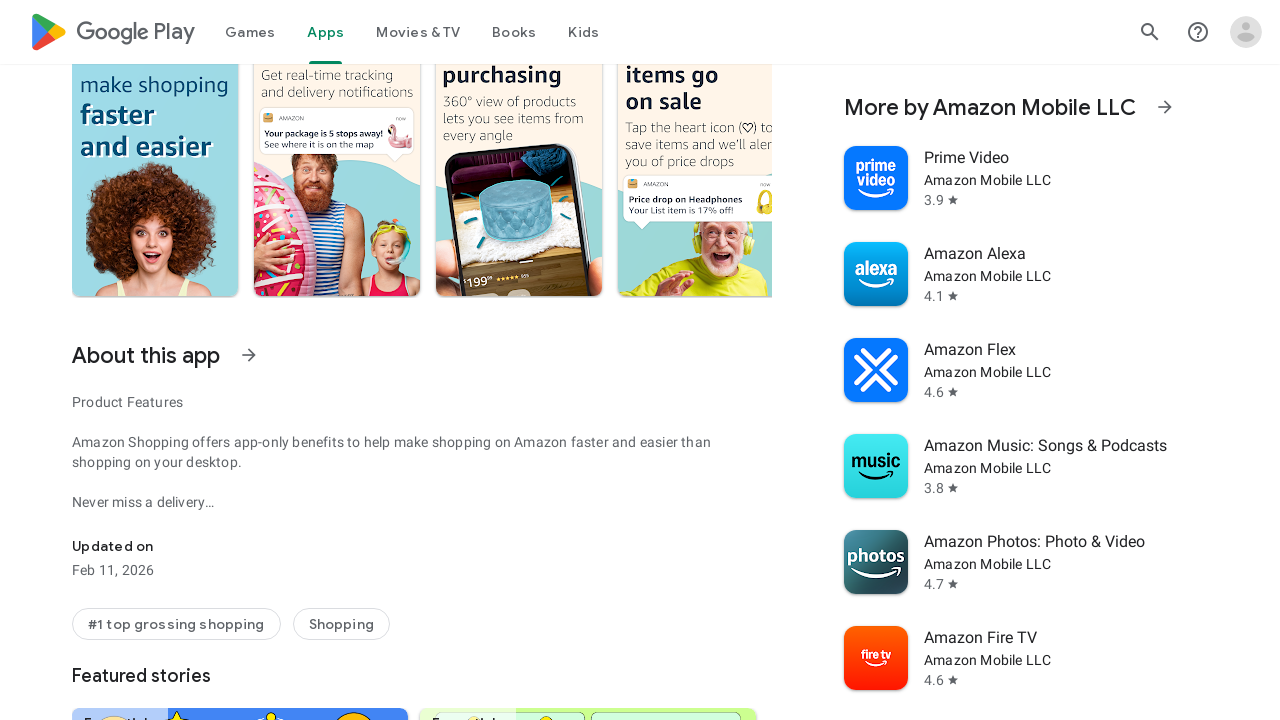

Clicked button to expand app information details at (249, 355) on .qZmL0 c-wiz > div > section > header > div > div > button
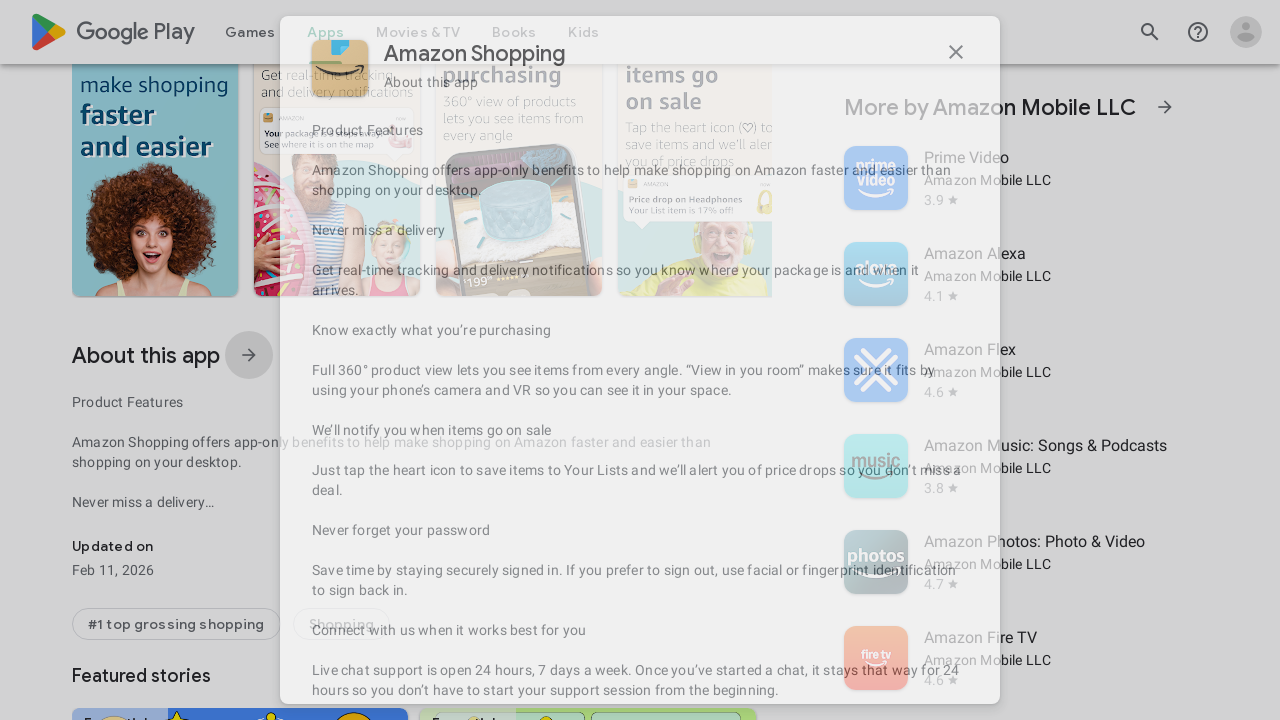

Information section loaded
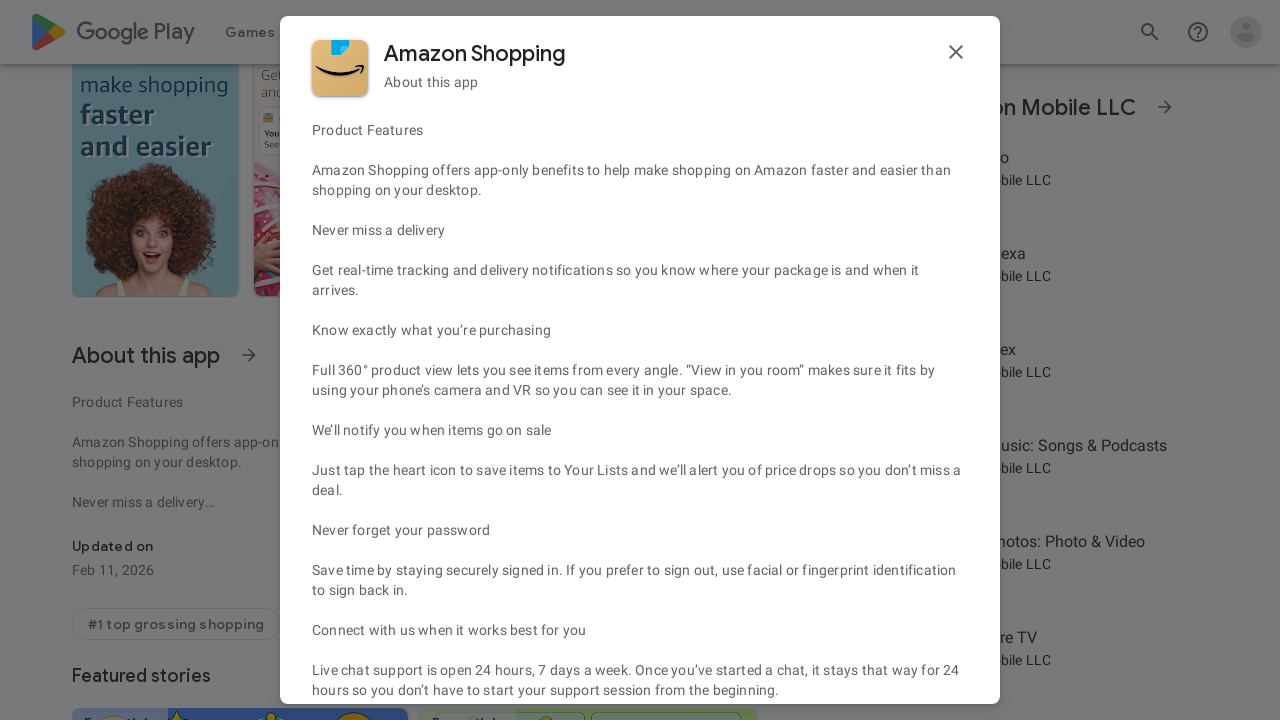

Waited for content to populate
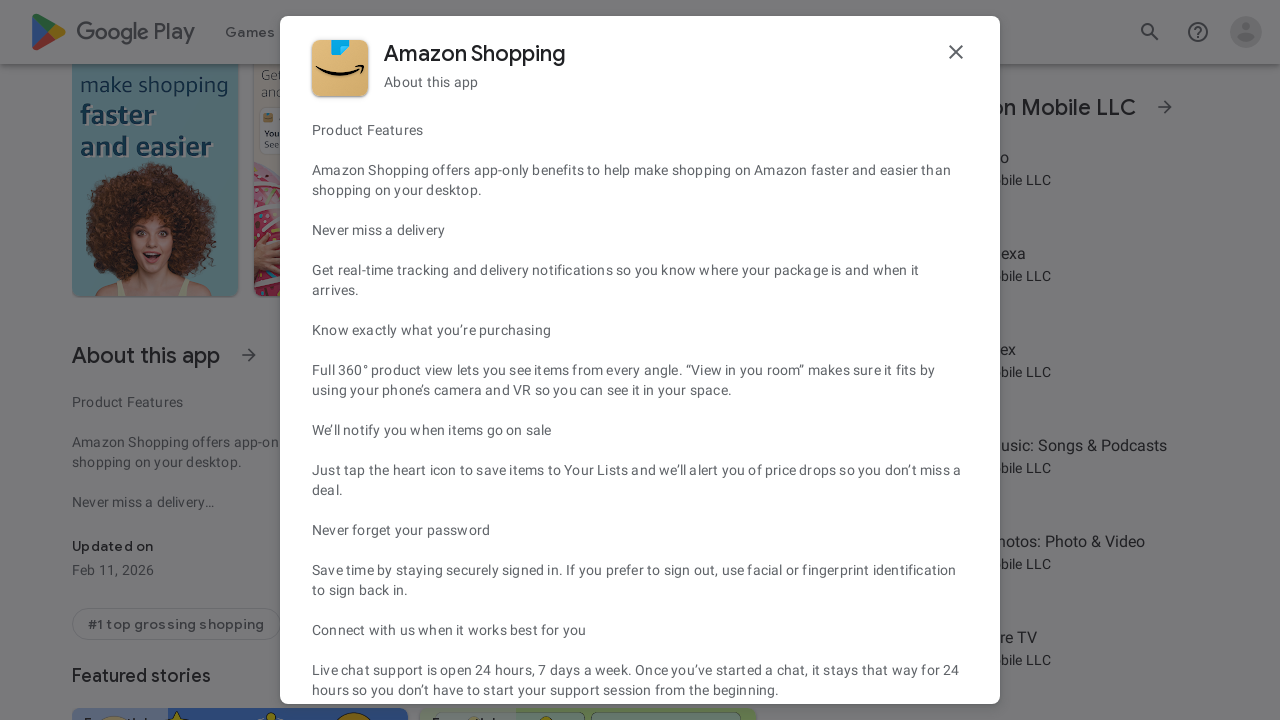

Verified information blocks are present
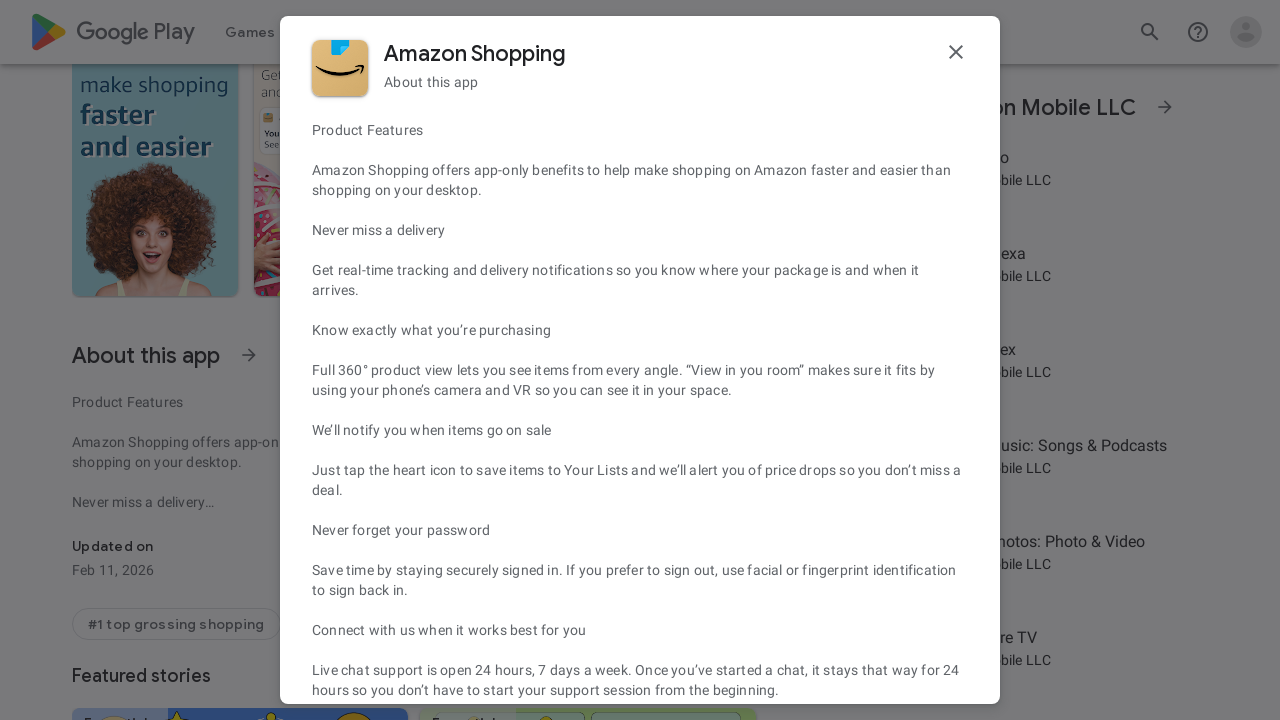

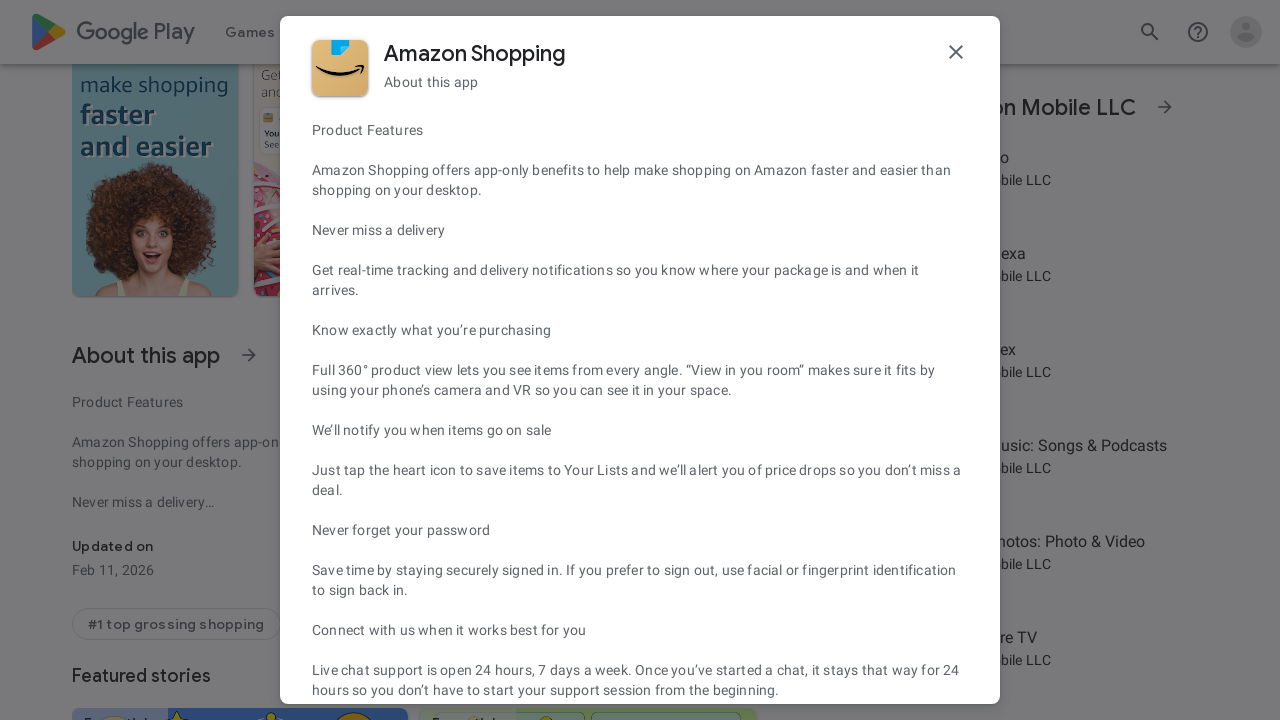